Tests a complete practice form submission including filling personal details, selecting gender, date of birth, subjects, hobbies, uploading a picture, entering address, and selecting state/city dropdowns, then verifies all submitted data appears in the results table.

Starting URL: https://demoqa.com/automation-practice-form

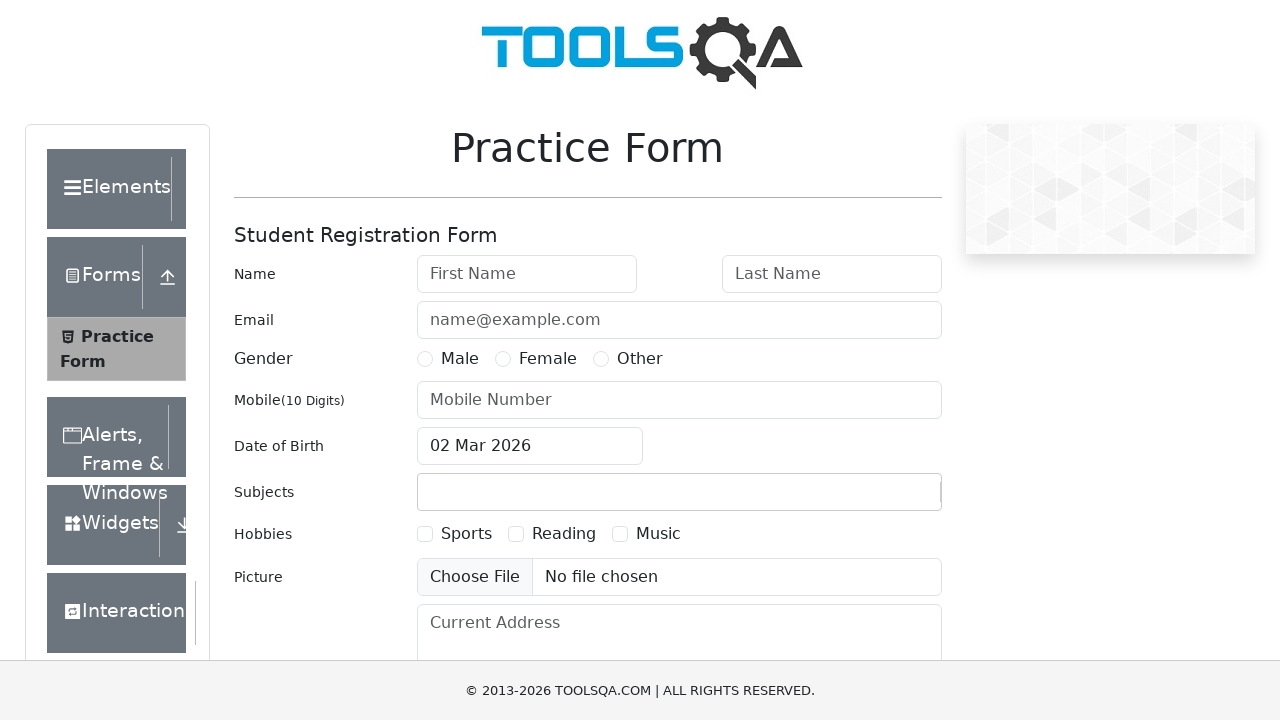

Filled first name field with 'Artem' on #firstName
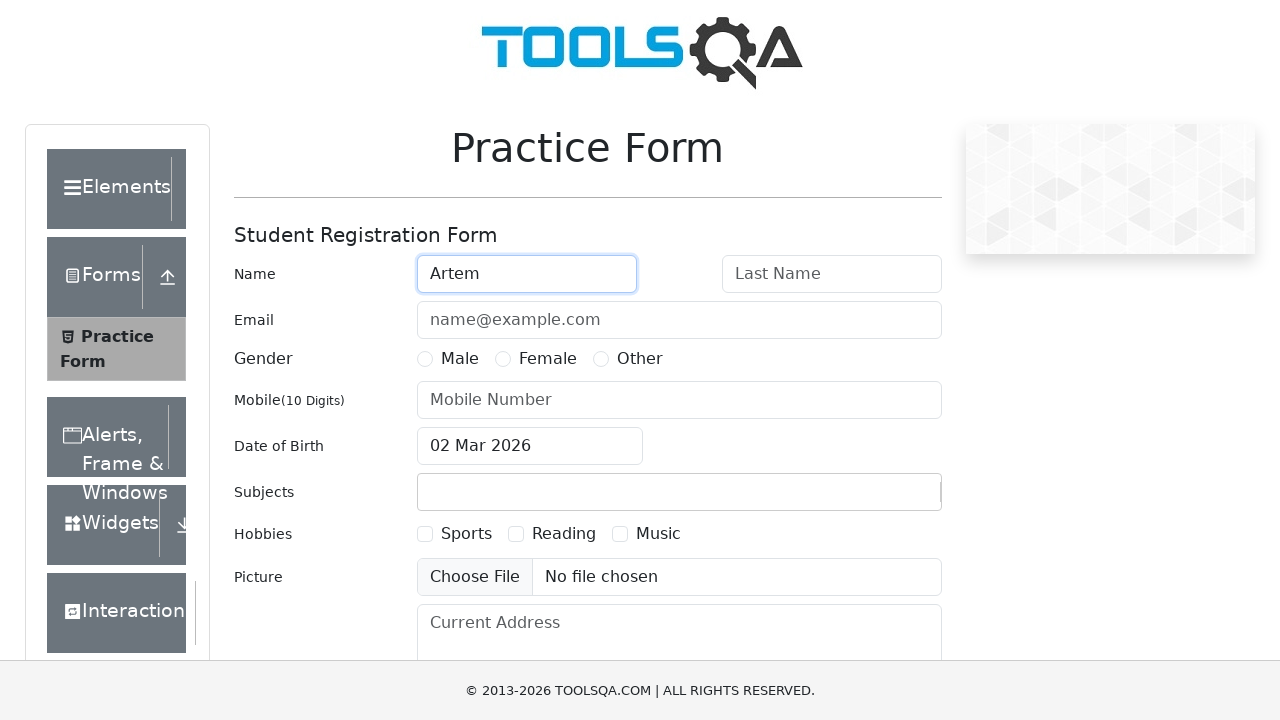

Filled last name field with 'Pupkin' on #lastName
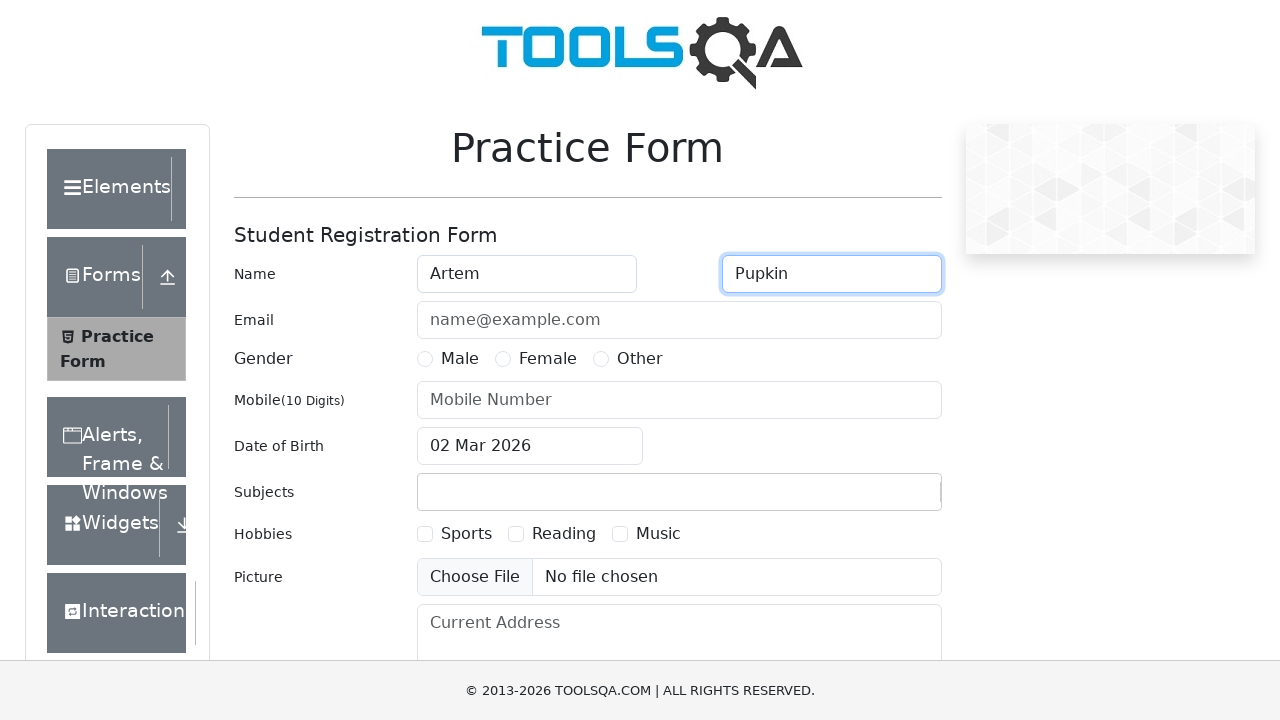

Filled email field with 'l25dscx@mail.ru' on #userEmail
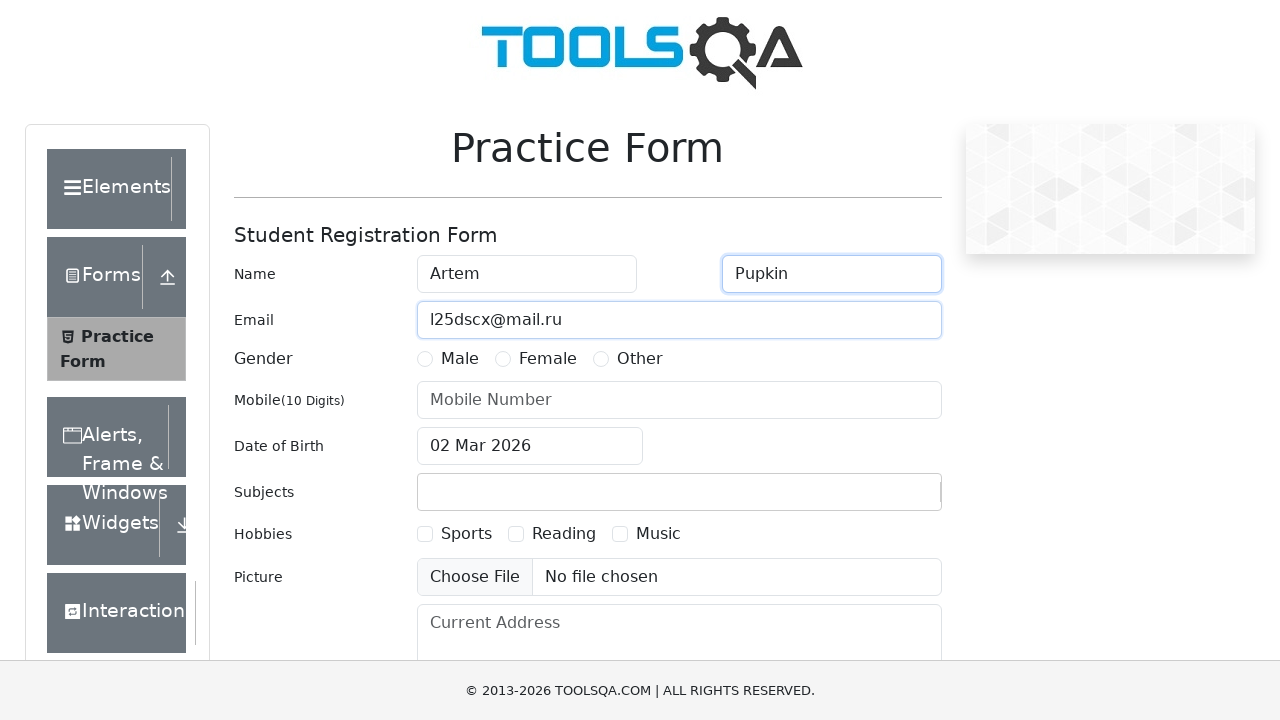

Selected Male gender option at (460, 359) on label[for='gender-radio-1']
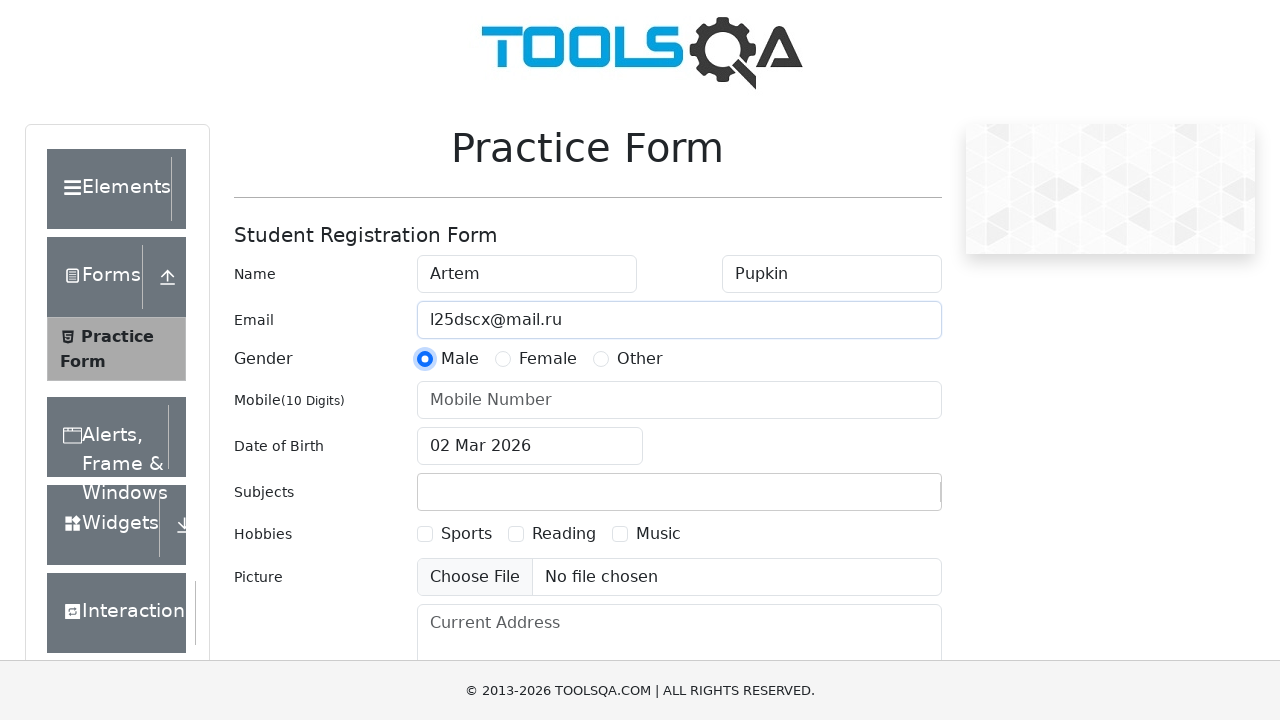

Filled mobile number field with '9333494066' on #userNumber
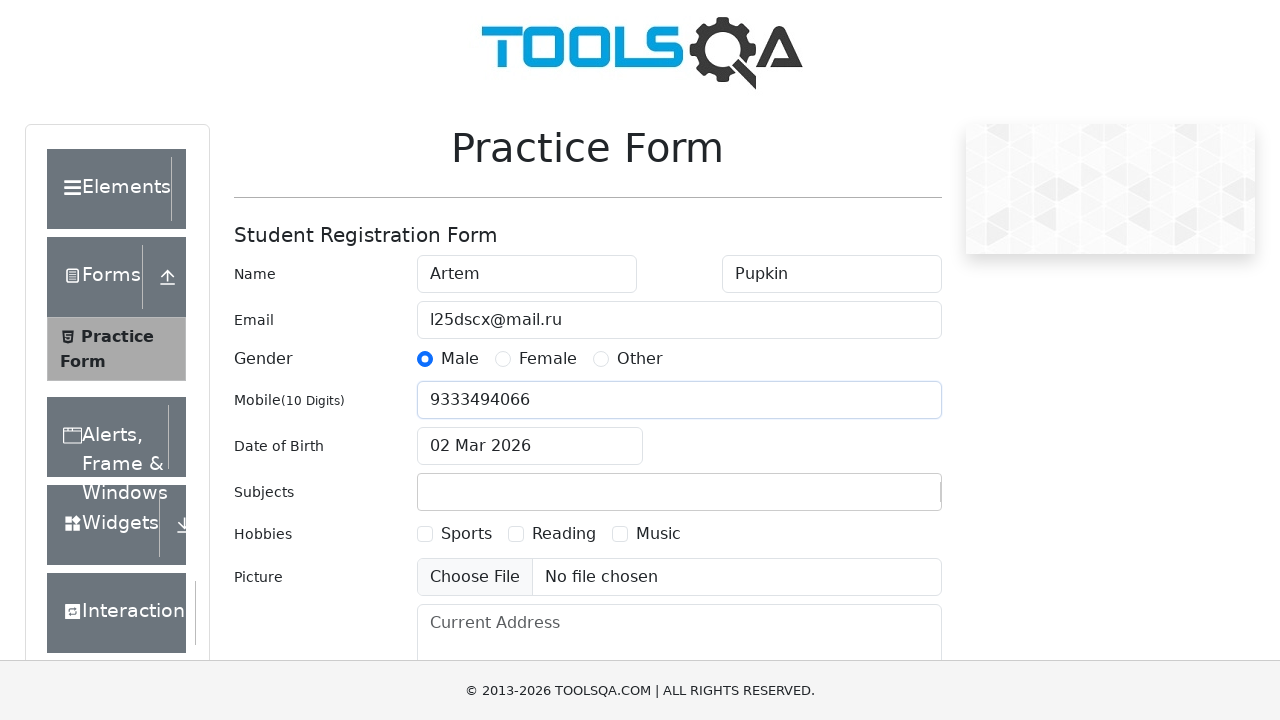

Opened date of birth picker at (530, 446) on #dateOfBirthInput
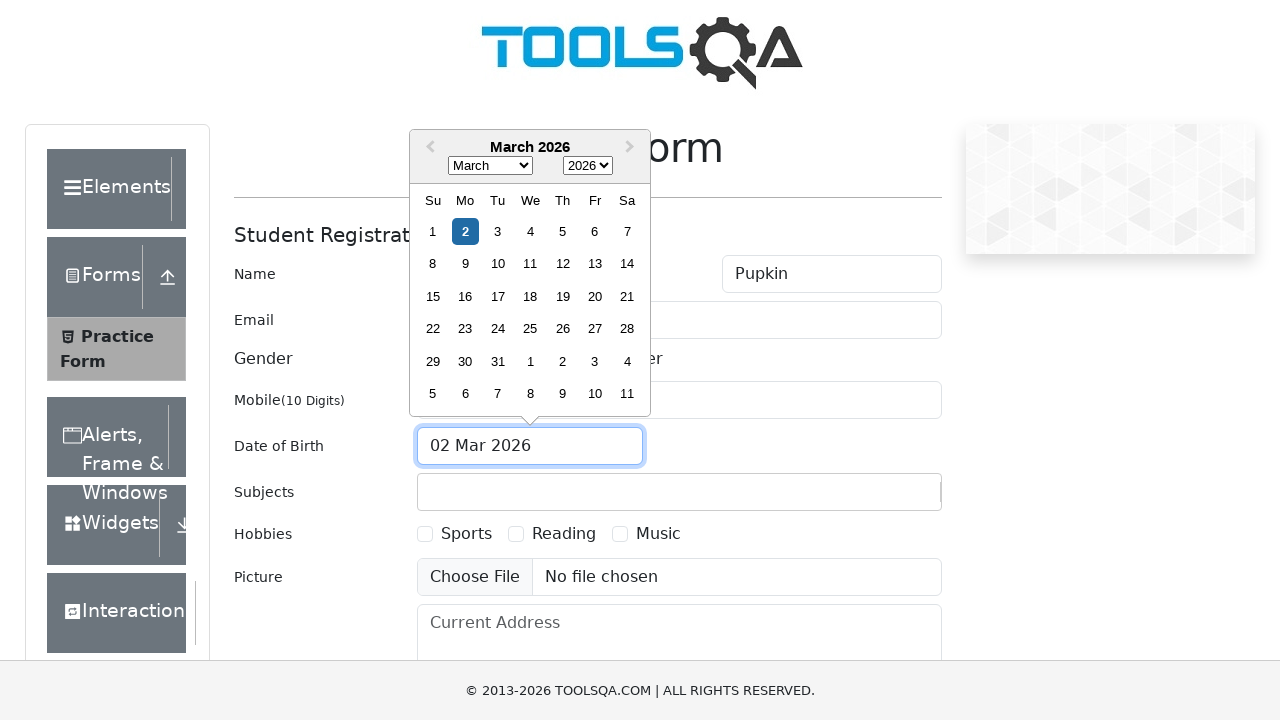

Selected July as month in date picker on .react-datepicker__month-select
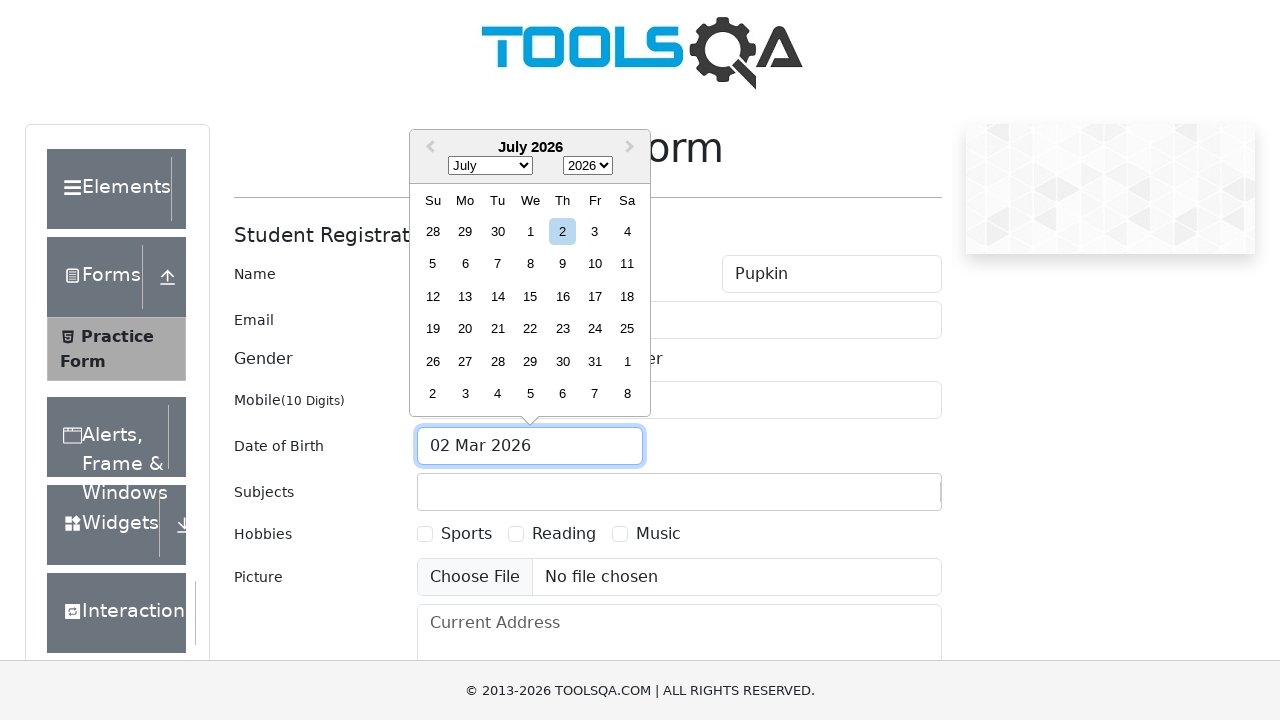

Selected 2025 as year in date picker on .react-datepicker__year-select
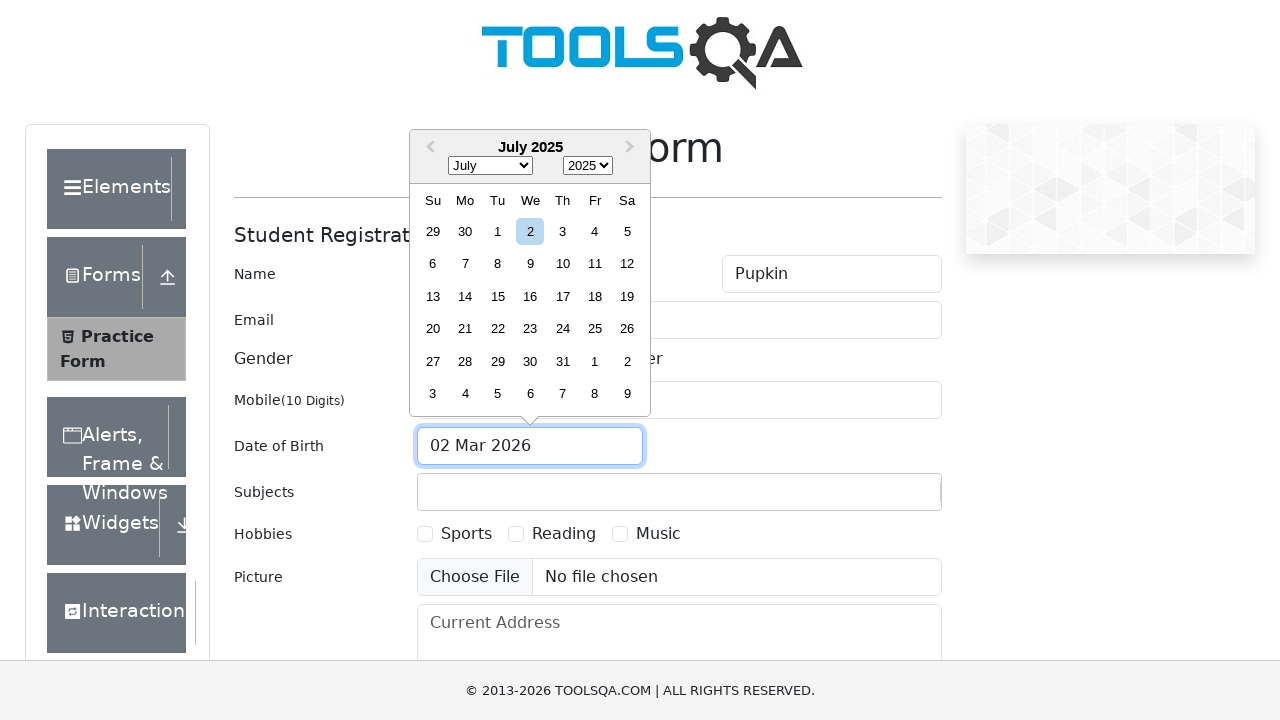

Selected 18th day in date picker at (595, 296) on .react-datepicker__day--018:not(.react-datepicker__day--outside-month)
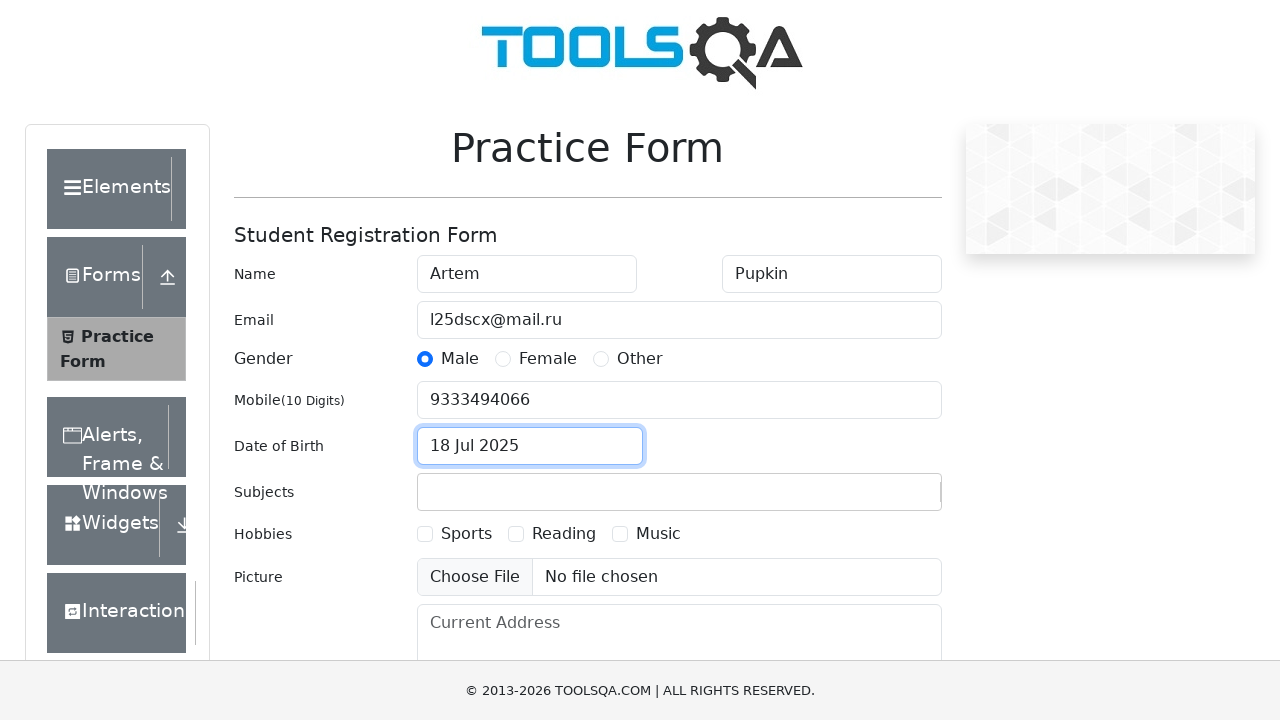

Filled subjects input with 'Math' on #subjectsInput
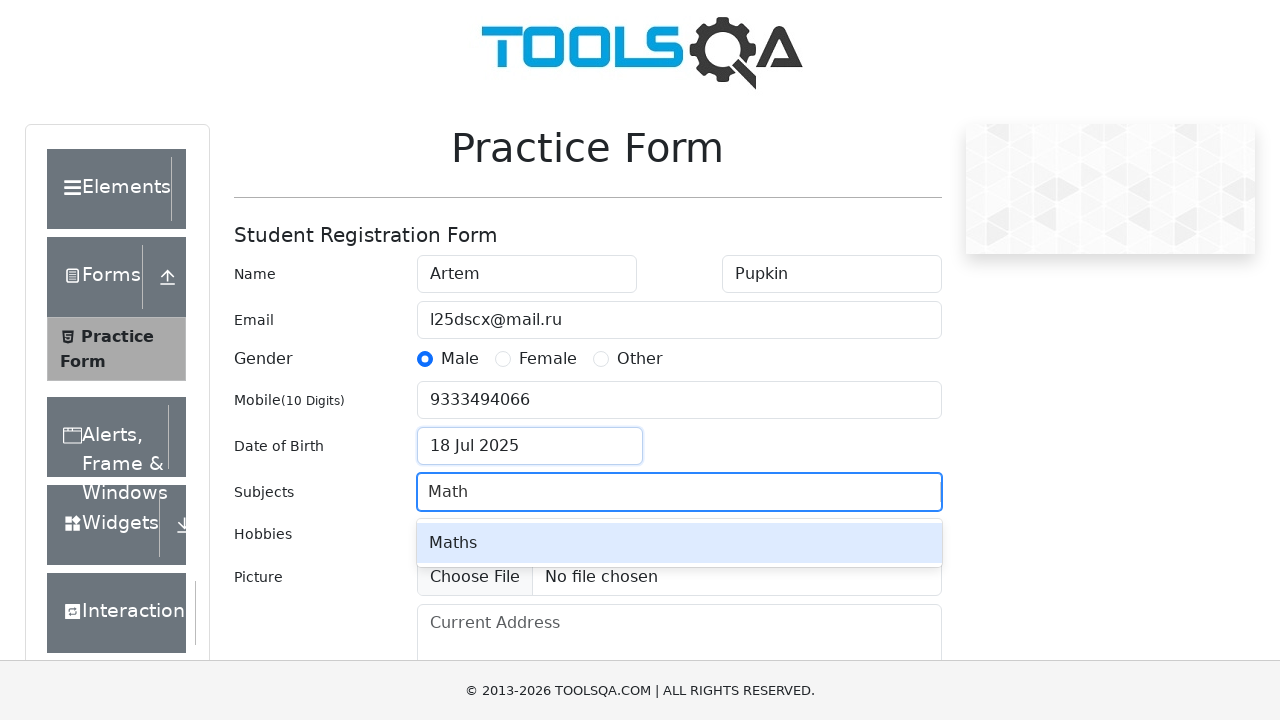

Selected Maths from autocomplete suggestions at (679, 543) on .subjects-auto-complete__option:has-text('Maths')
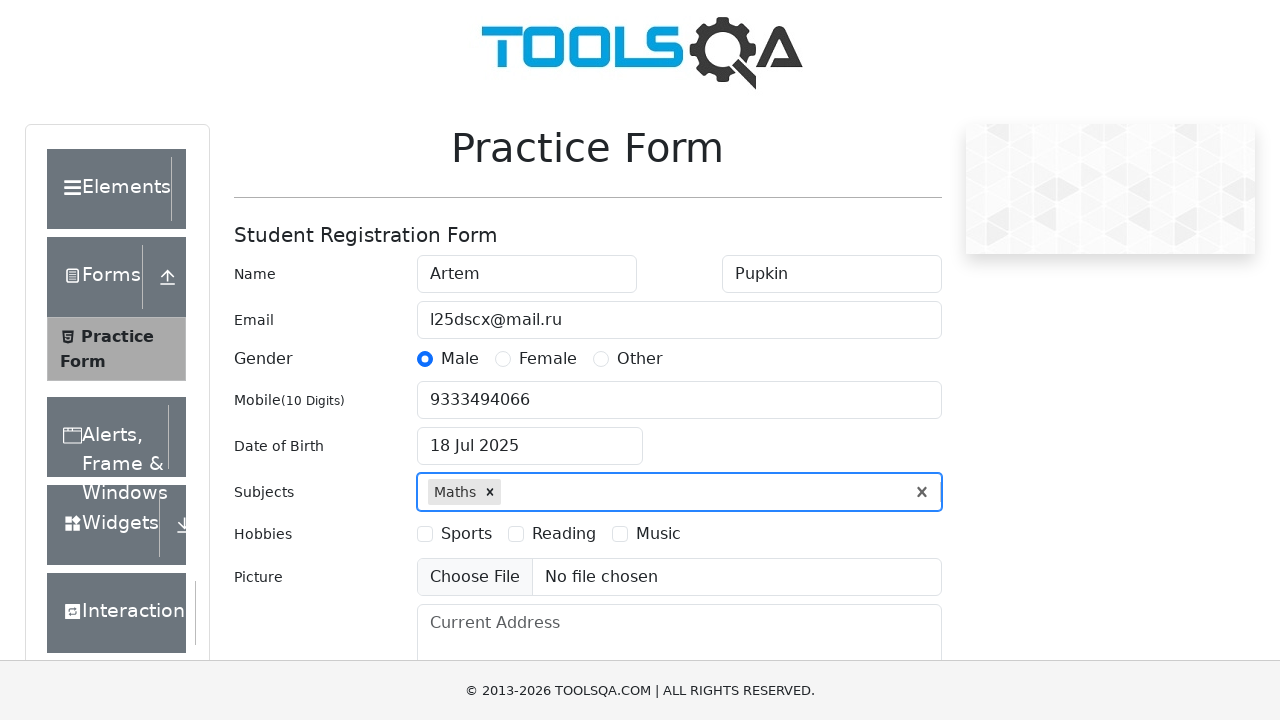

Filled subjects input with 'Phy' on #subjectsInput
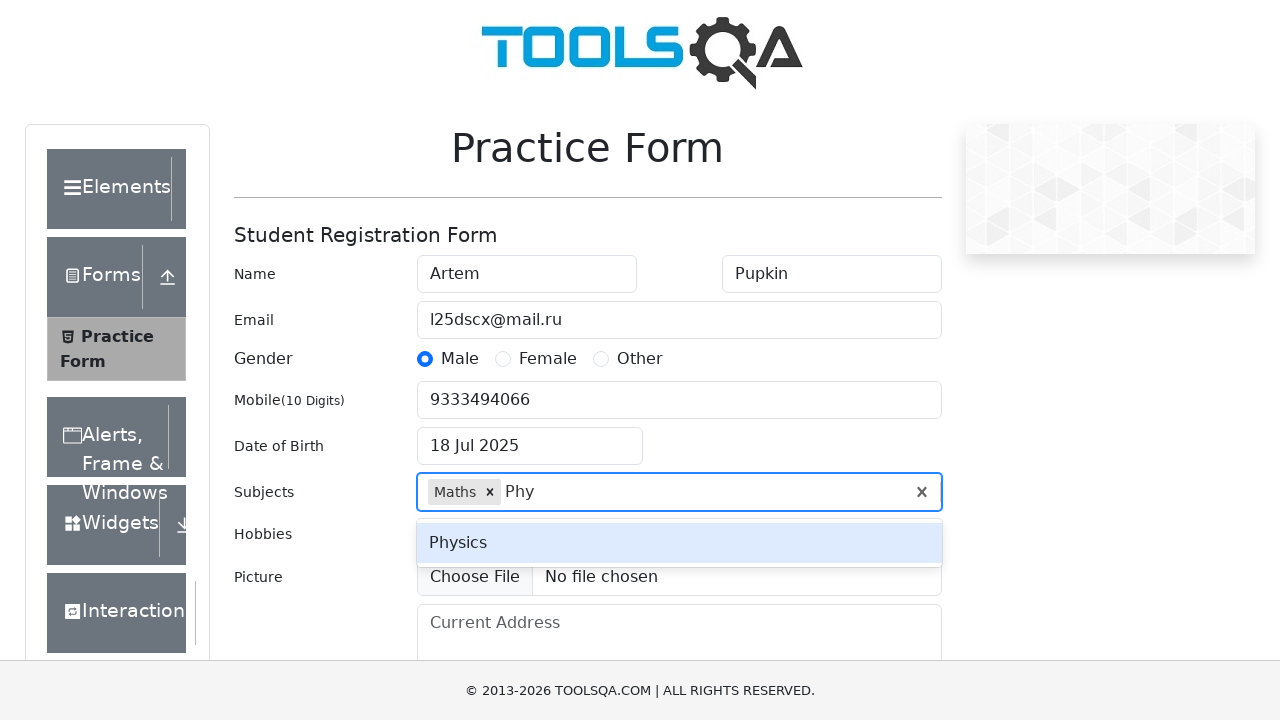

Selected Physics from autocomplete suggestions at (679, 543) on .subjects-auto-complete__option:has-text('Physics')
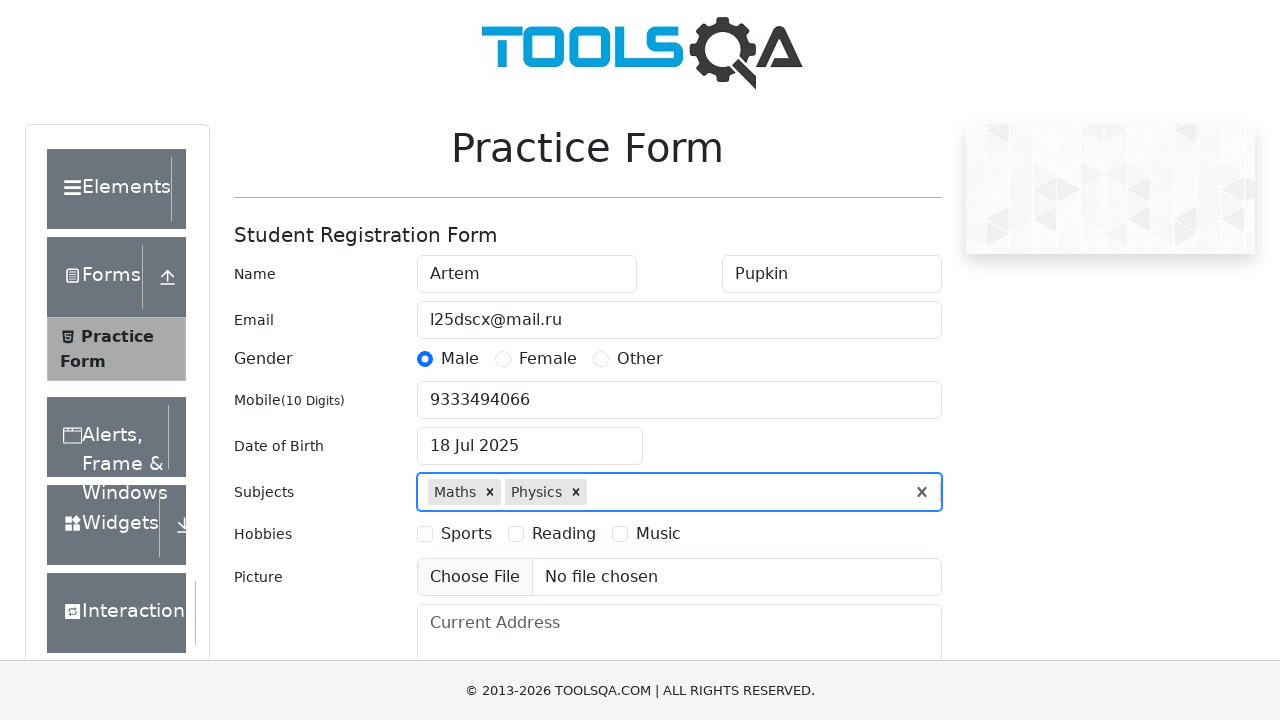

Filled subjects input with 'Eng' on #subjectsInput
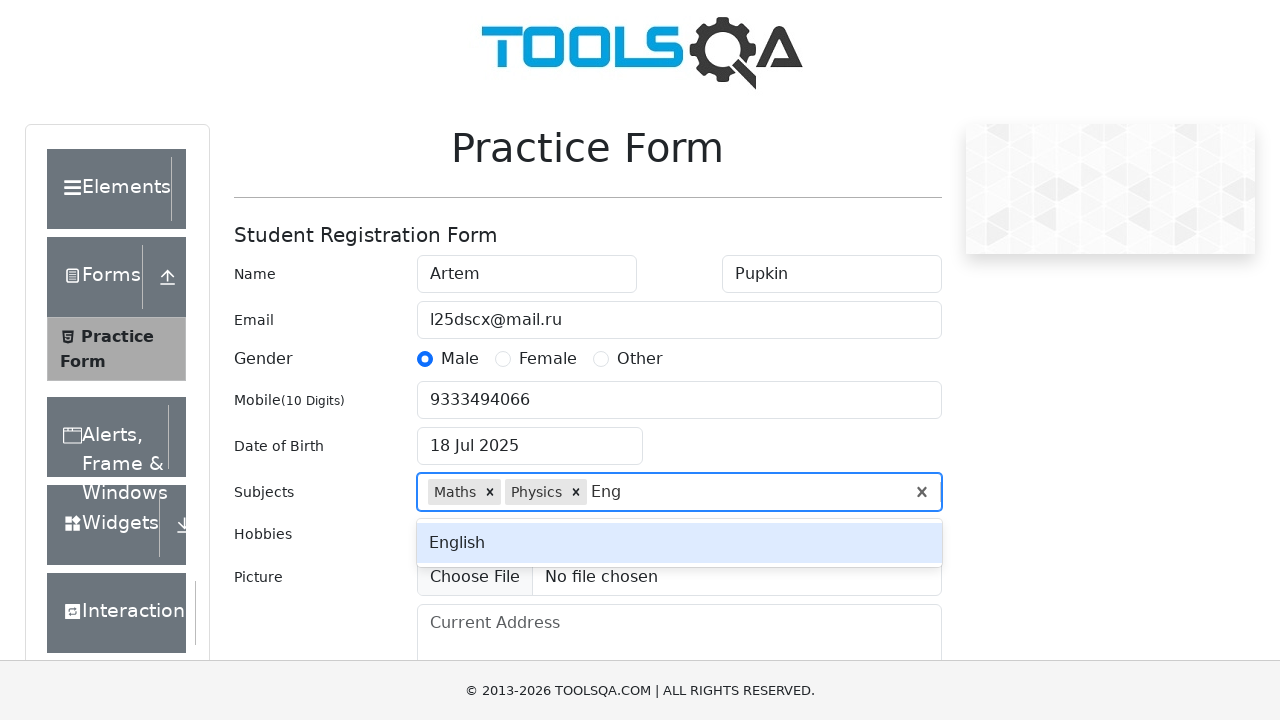

Selected English from autocomplete suggestions at (679, 543) on .subjects-auto-complete__option:has-text('English')
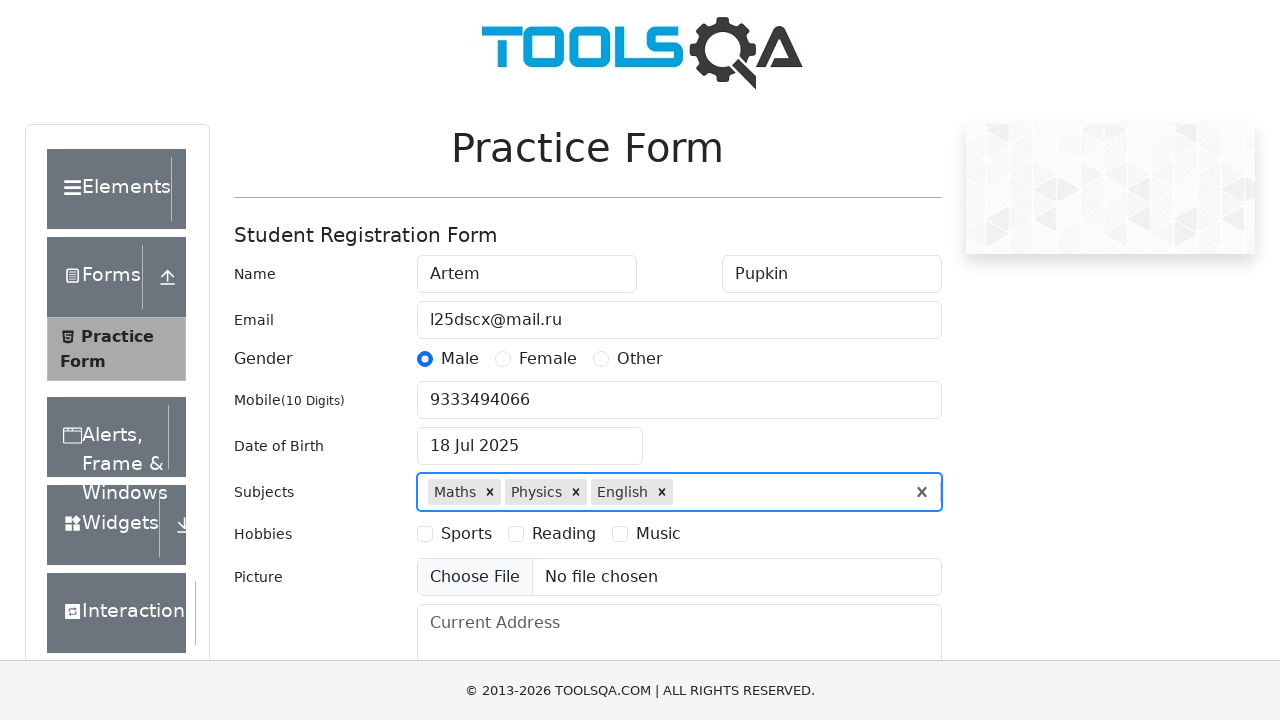

Selected Sports hobby at (466, 534) on #hobbiesWrapper >> text=Sports
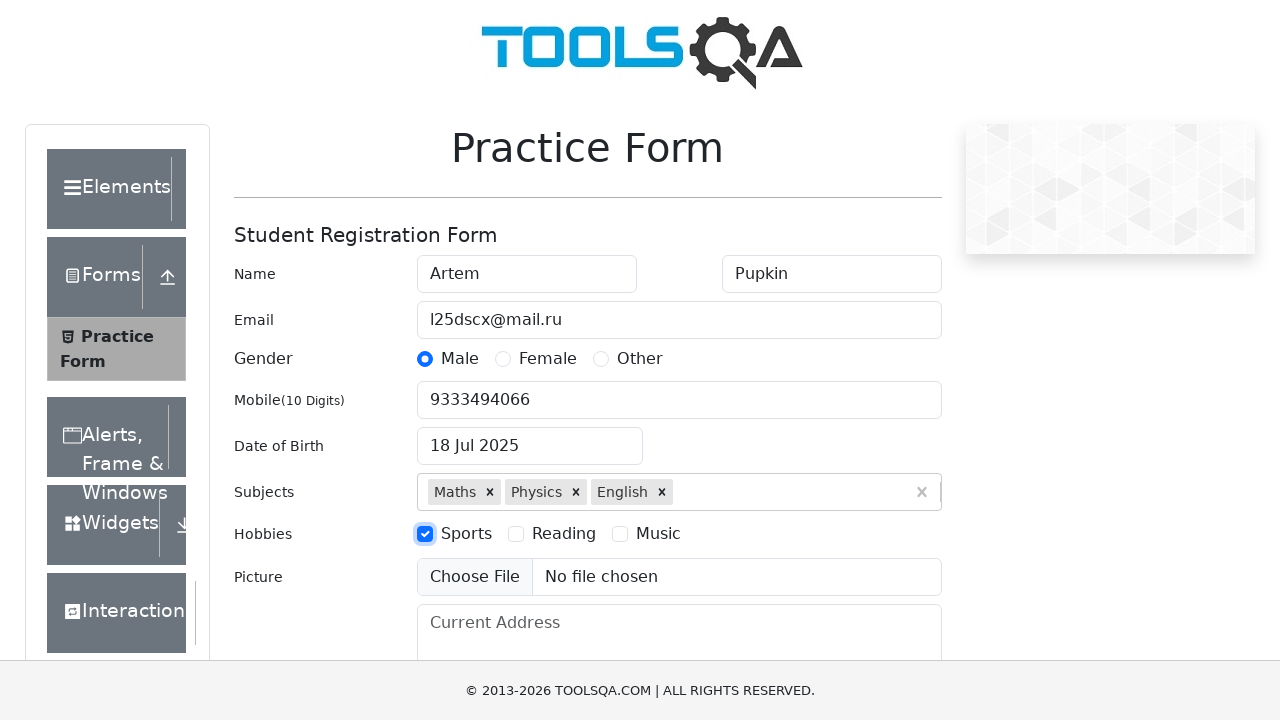

Selected Music hobby at (658, 534) on #hobbiesWrapper >> text=Music
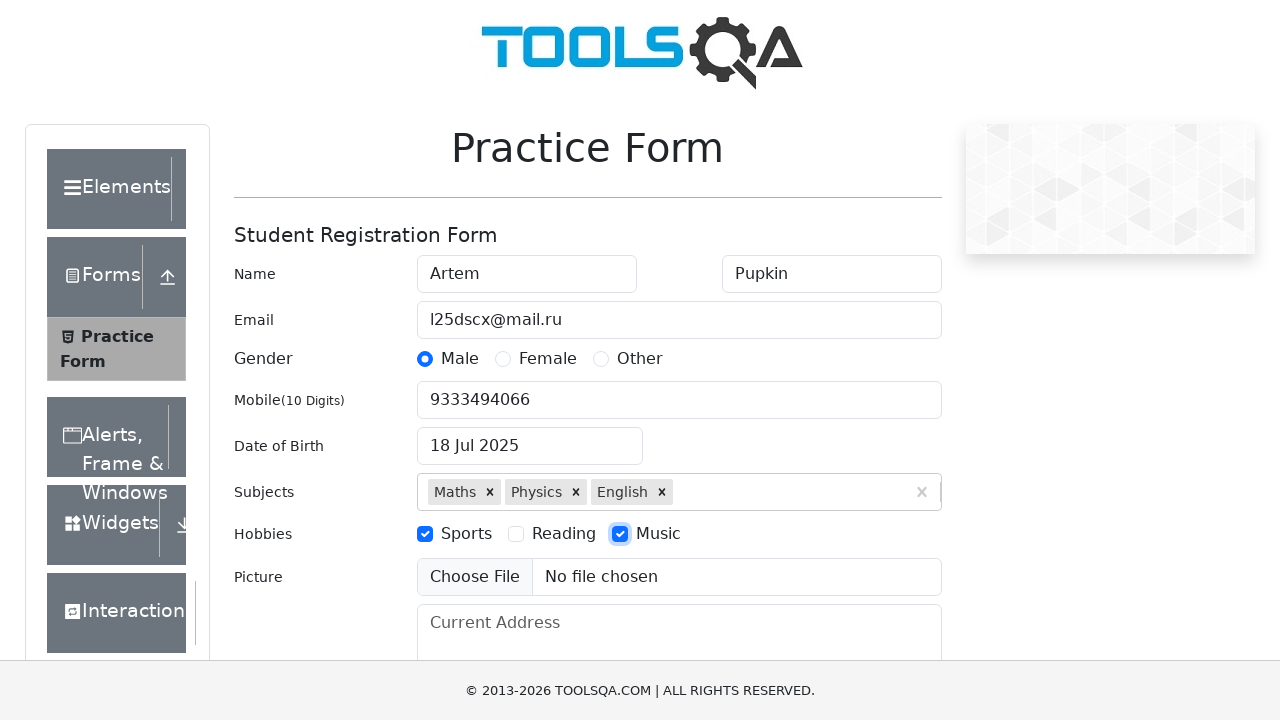

Scrolled current address field into view
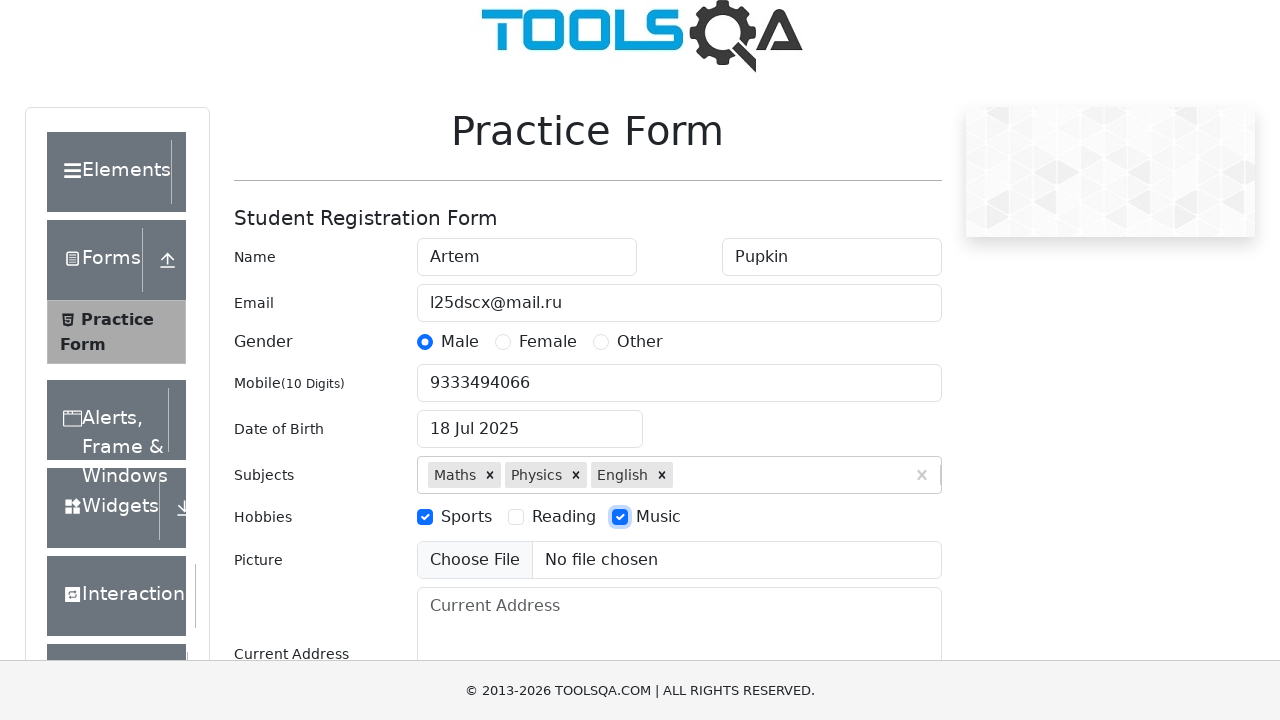

Filled current address field with 'Russia, SPB' on #currentAddress
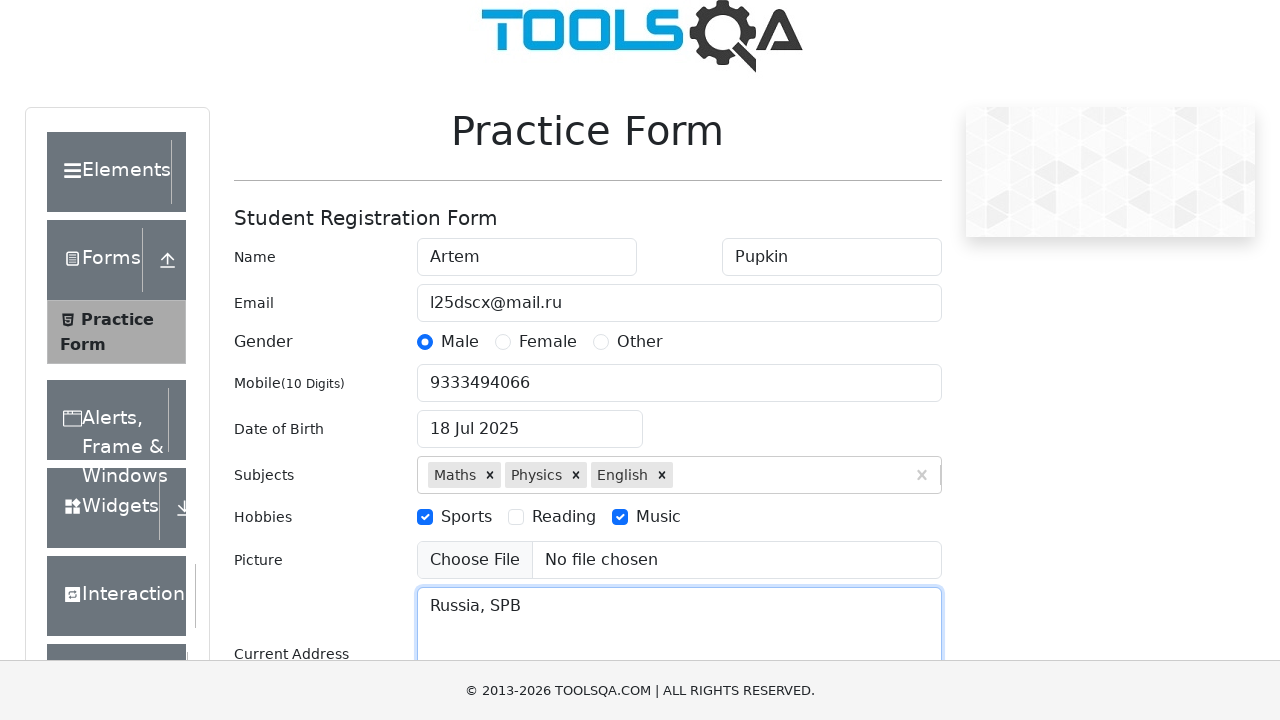

Filled state selection input with 'NCR' on #react-select-3-input
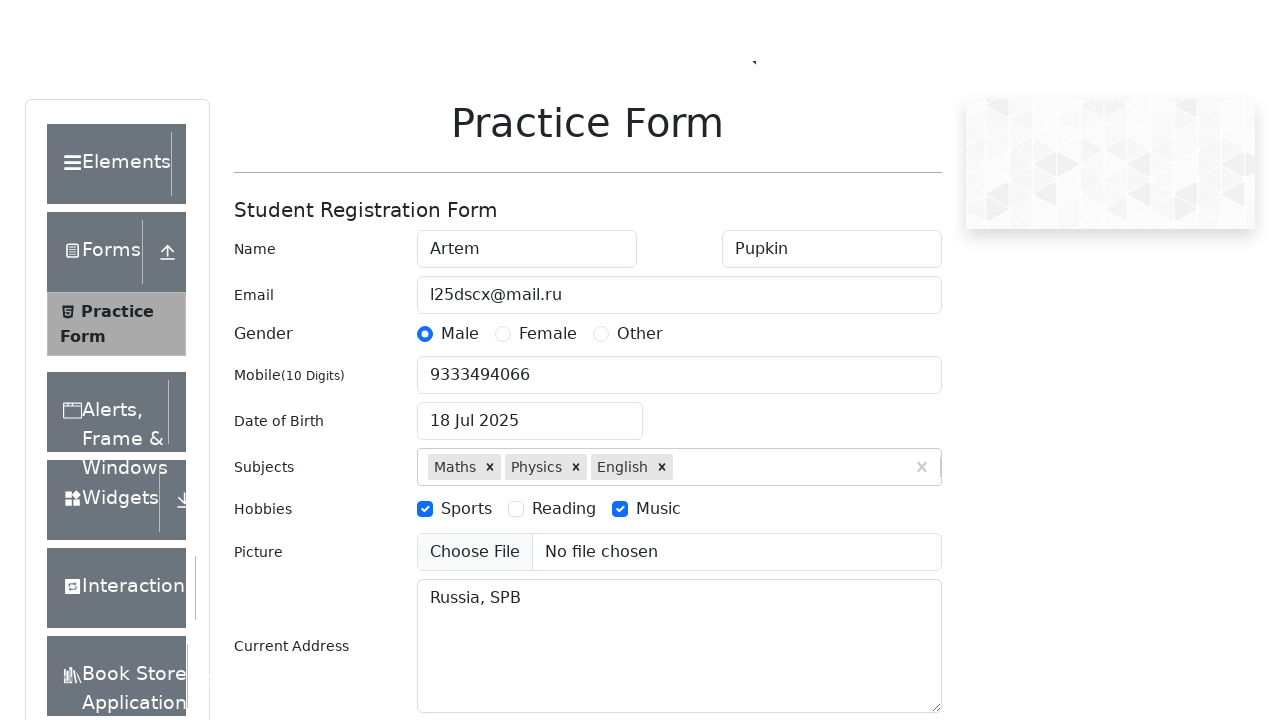

Pressed Enter to select NCR as state on #react-select-3-input
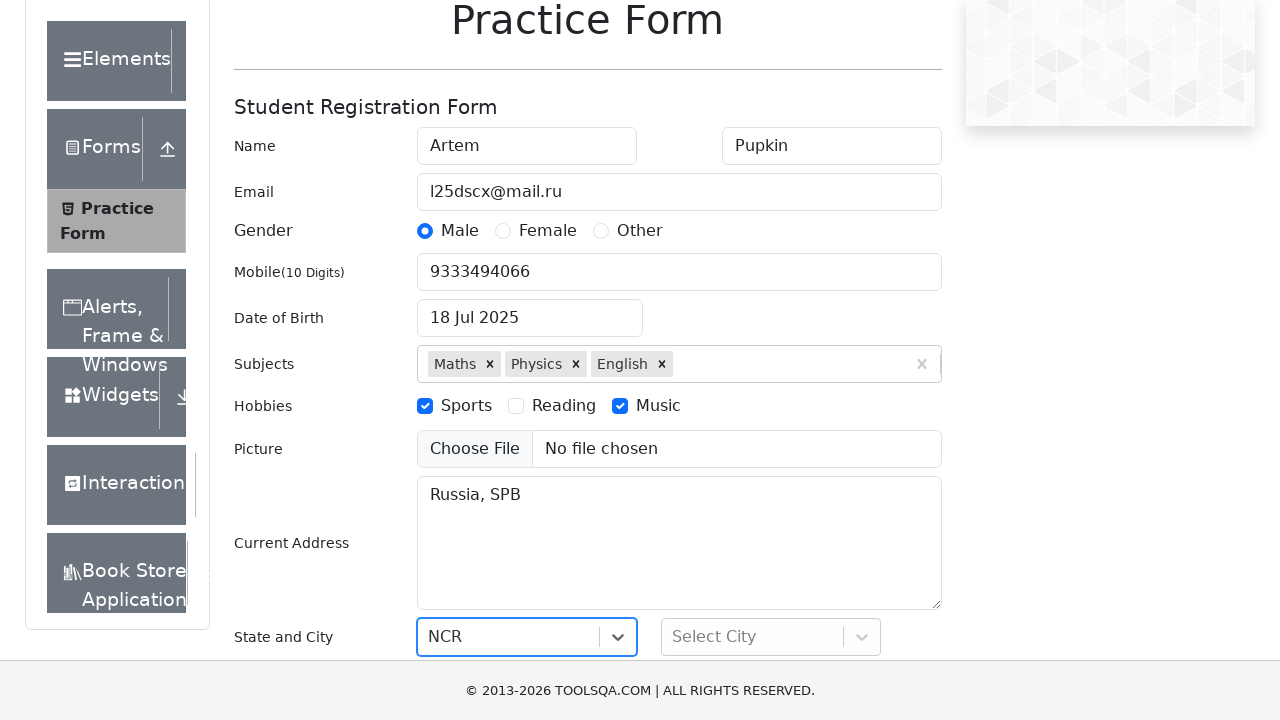

Filled city selection input with 'Delhi' on #react-select-4-input
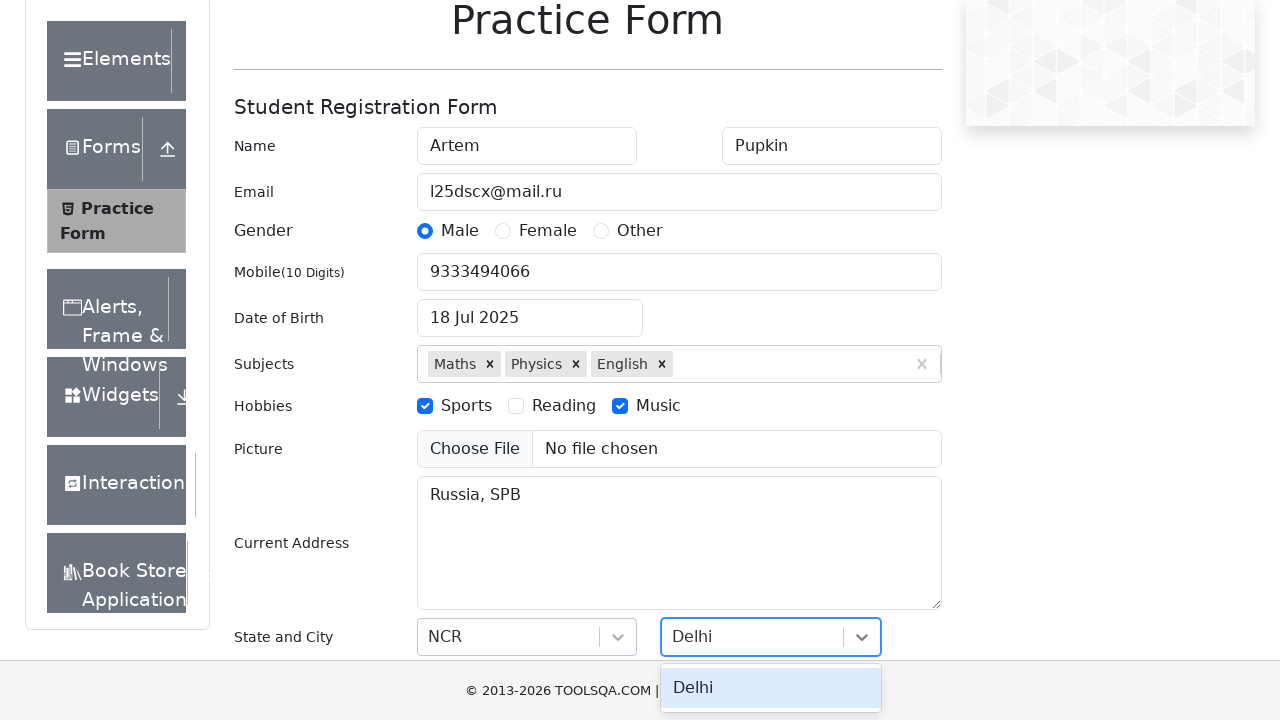

Pressed Enter to select Delhi as city on #react-select-4-input
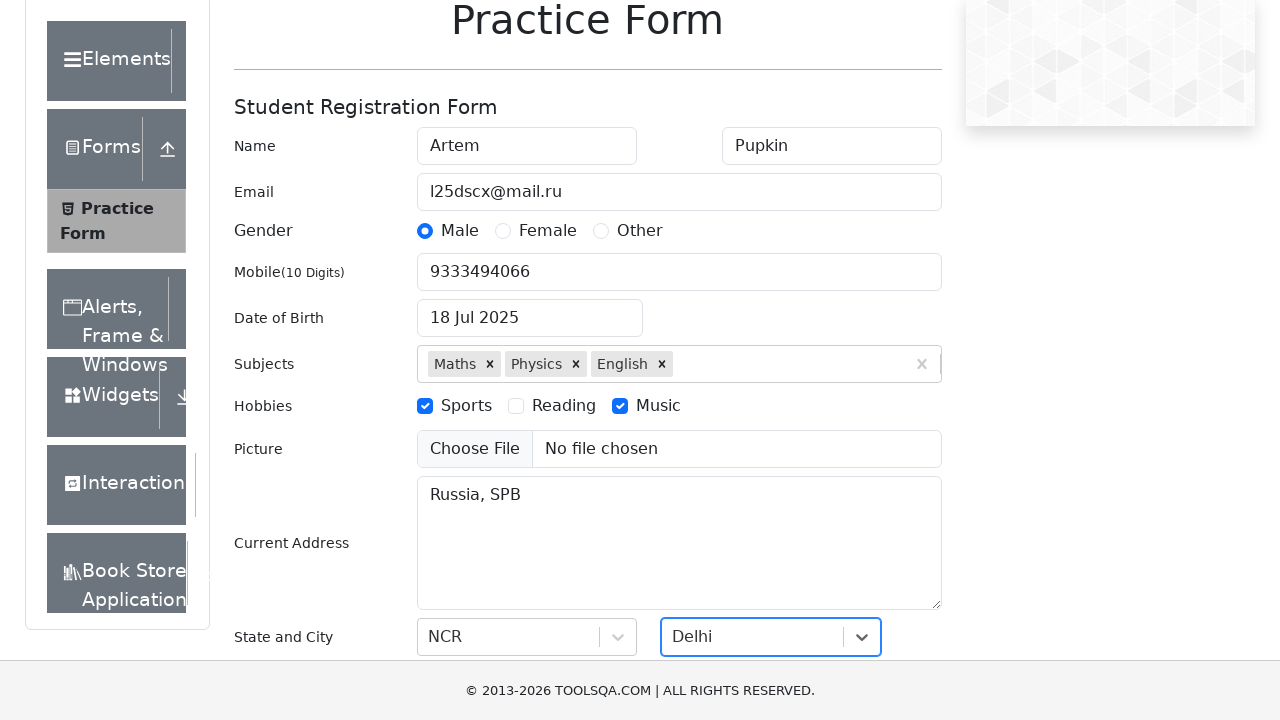

Submitted the form by pressing Enter on submit button on #submit
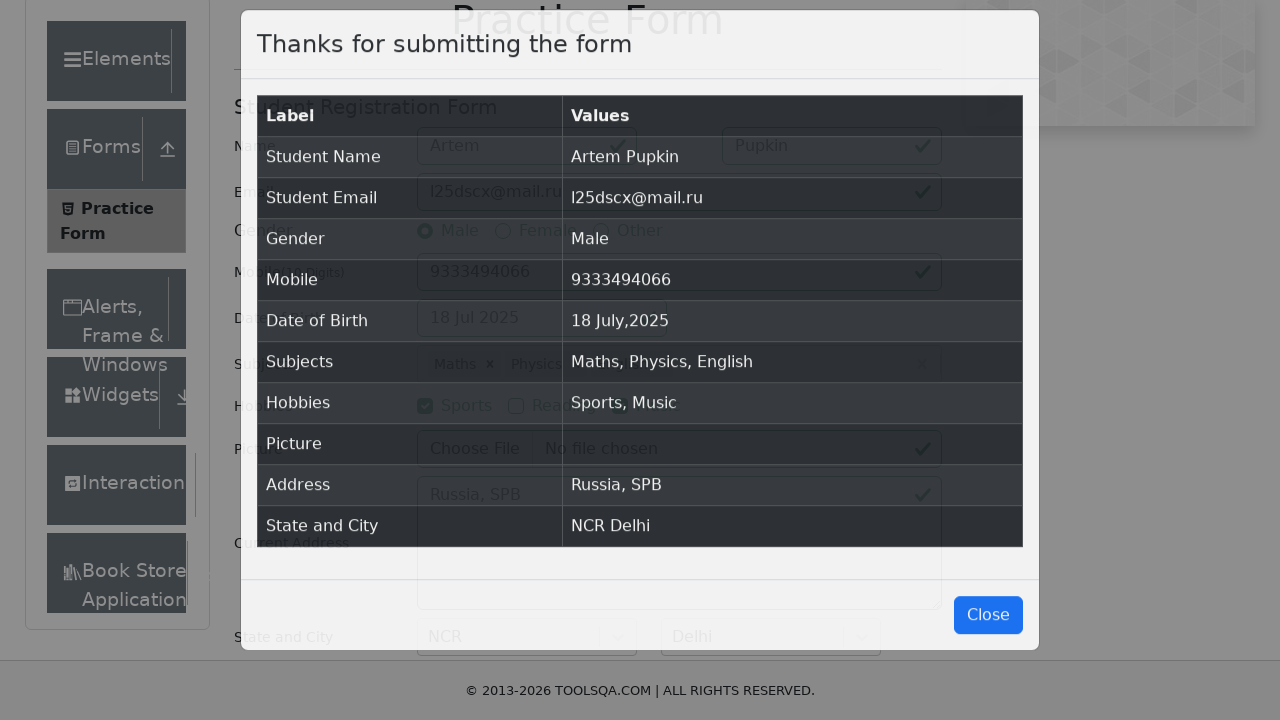

Results table appeared after form submission
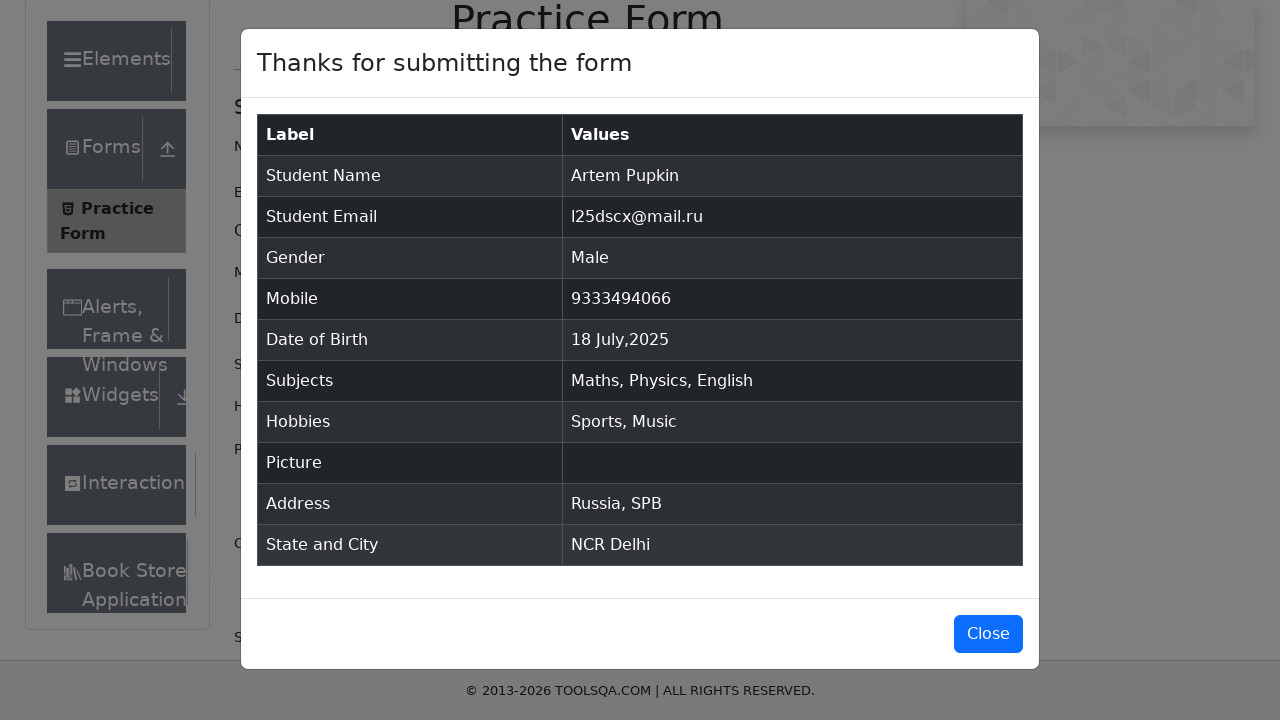

Results table is now fully visible
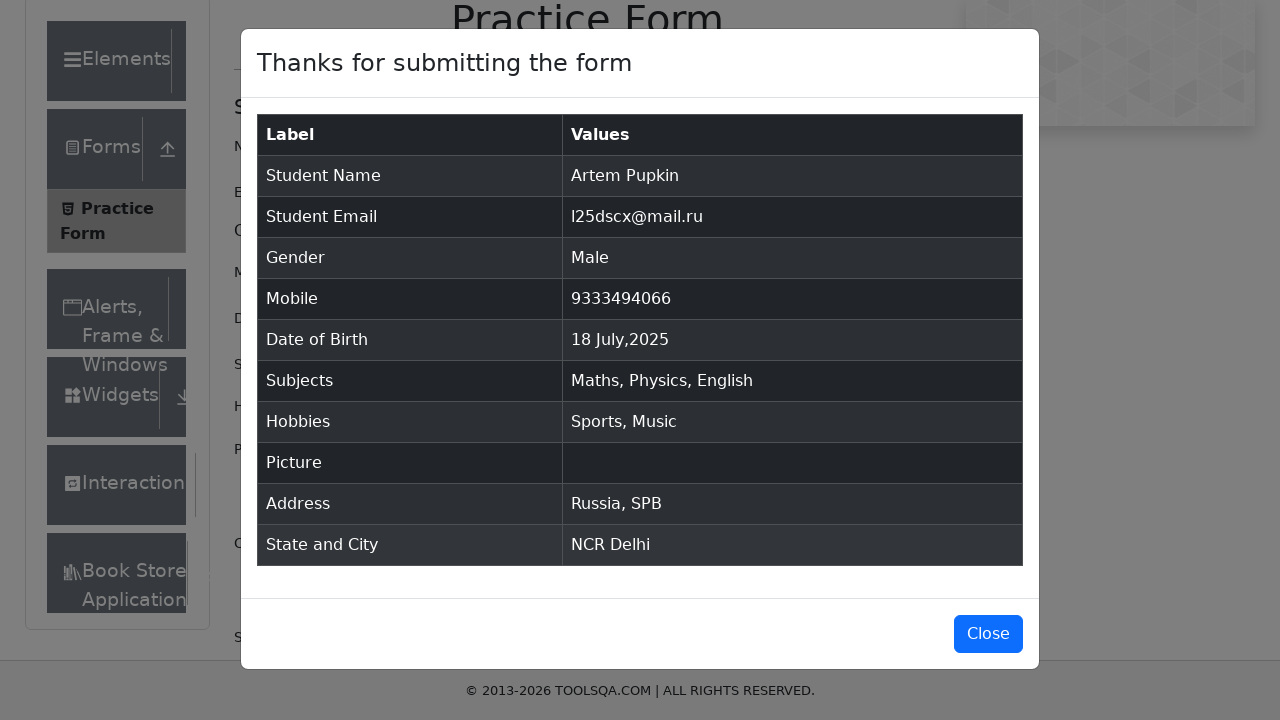

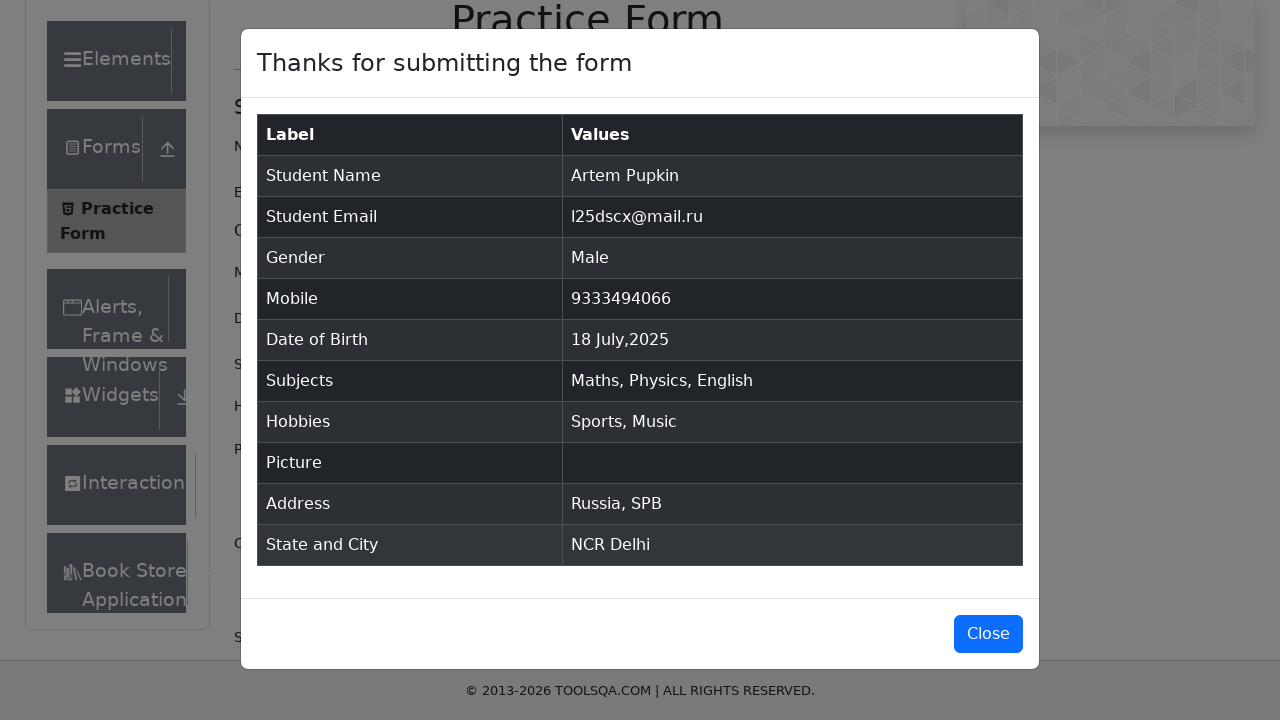